Tests dropdown selection using Playwright's select_option method to choose "Option 1" by visible text

Starting URL: https://the-internet.herokuapp.com/dropdown

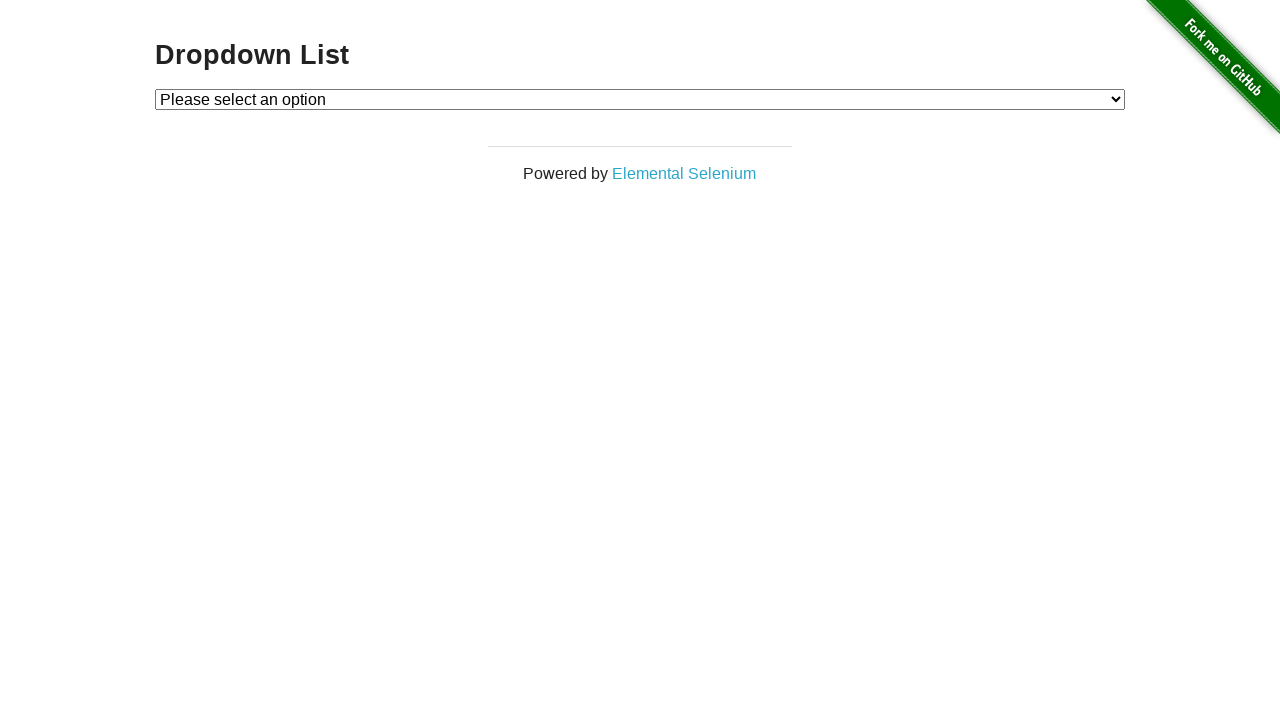

Waited for dropdown element to be present
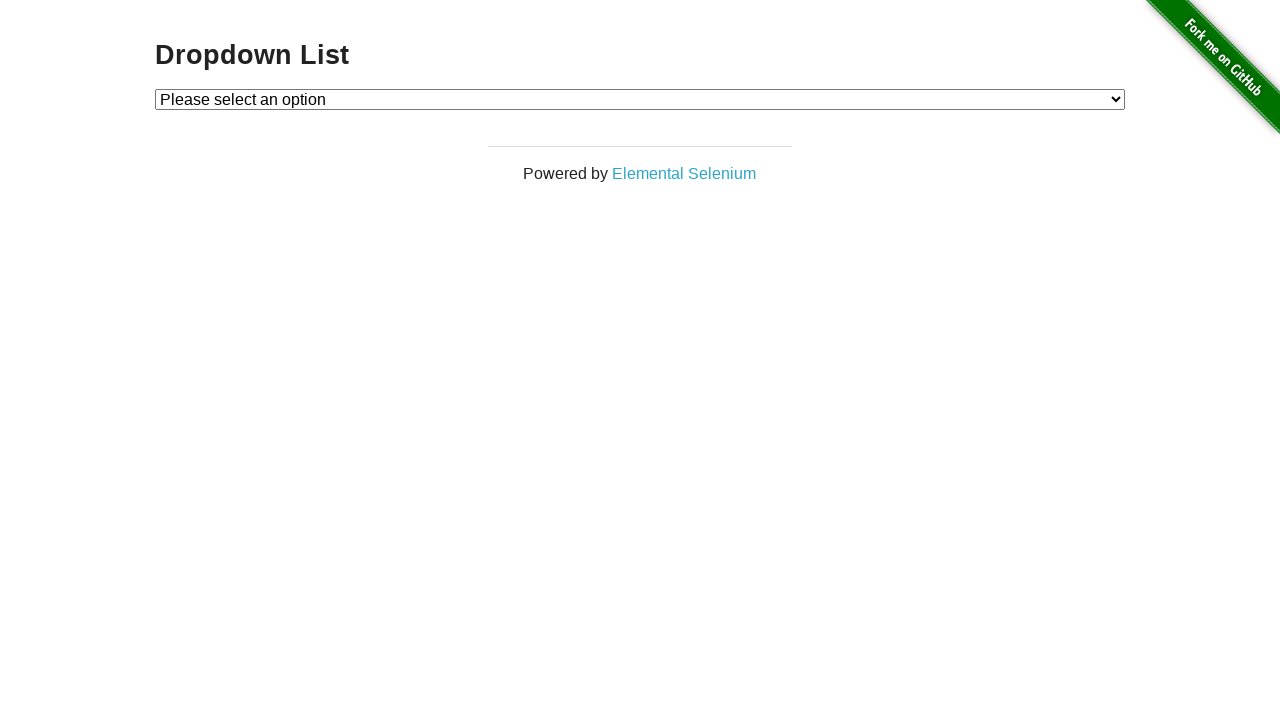

Selected 'Option 1' from dropdown using visible text on #dropdown
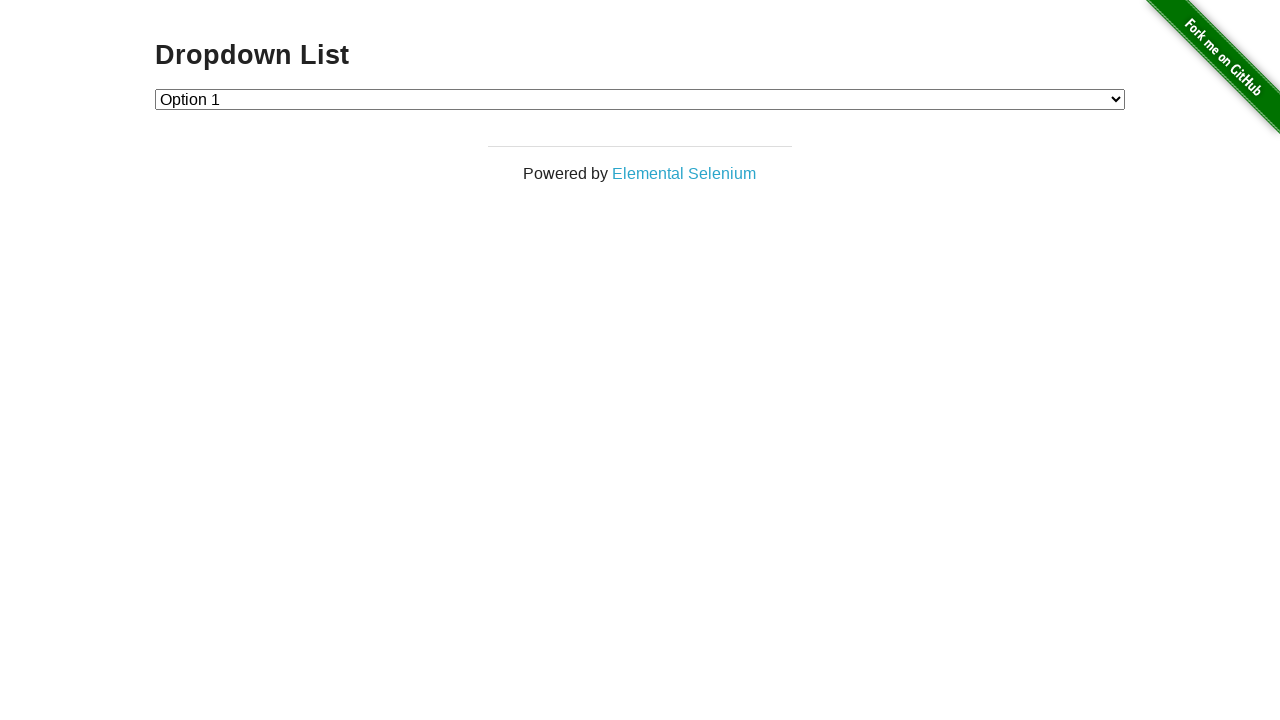

Retrieved selected option text content
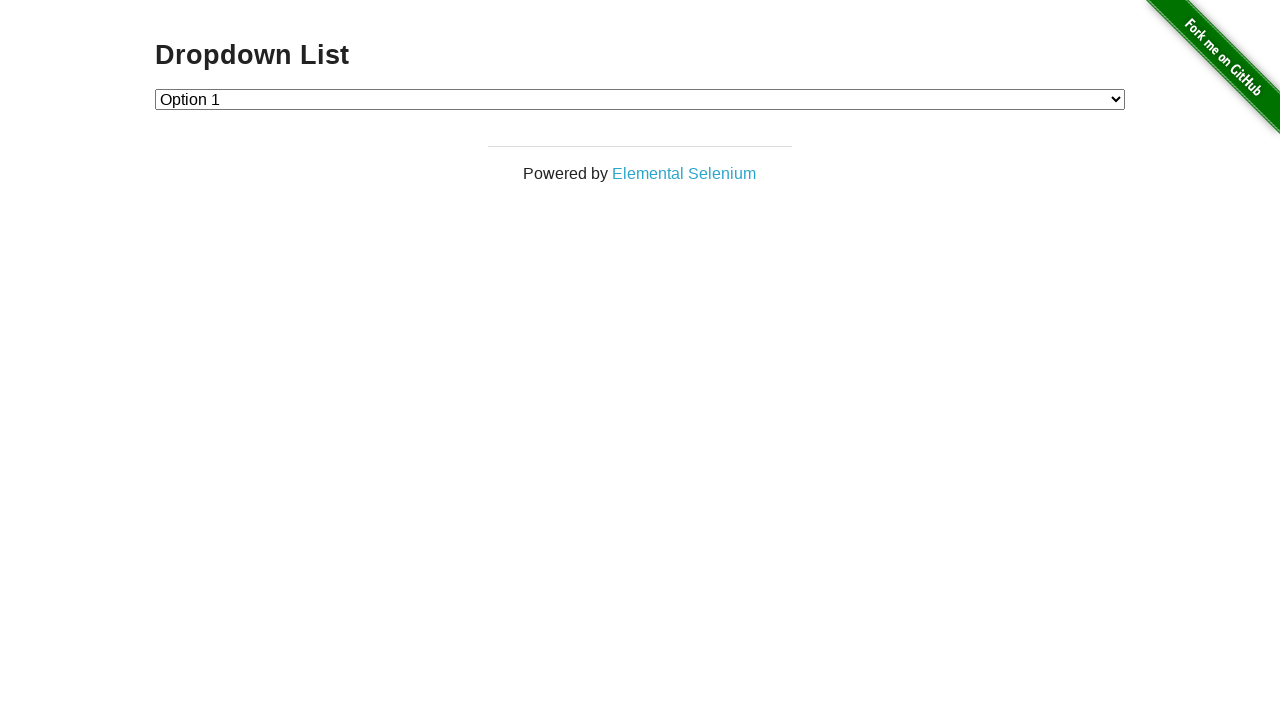

Verified that 'Option 1' was correctly selected in dropdown
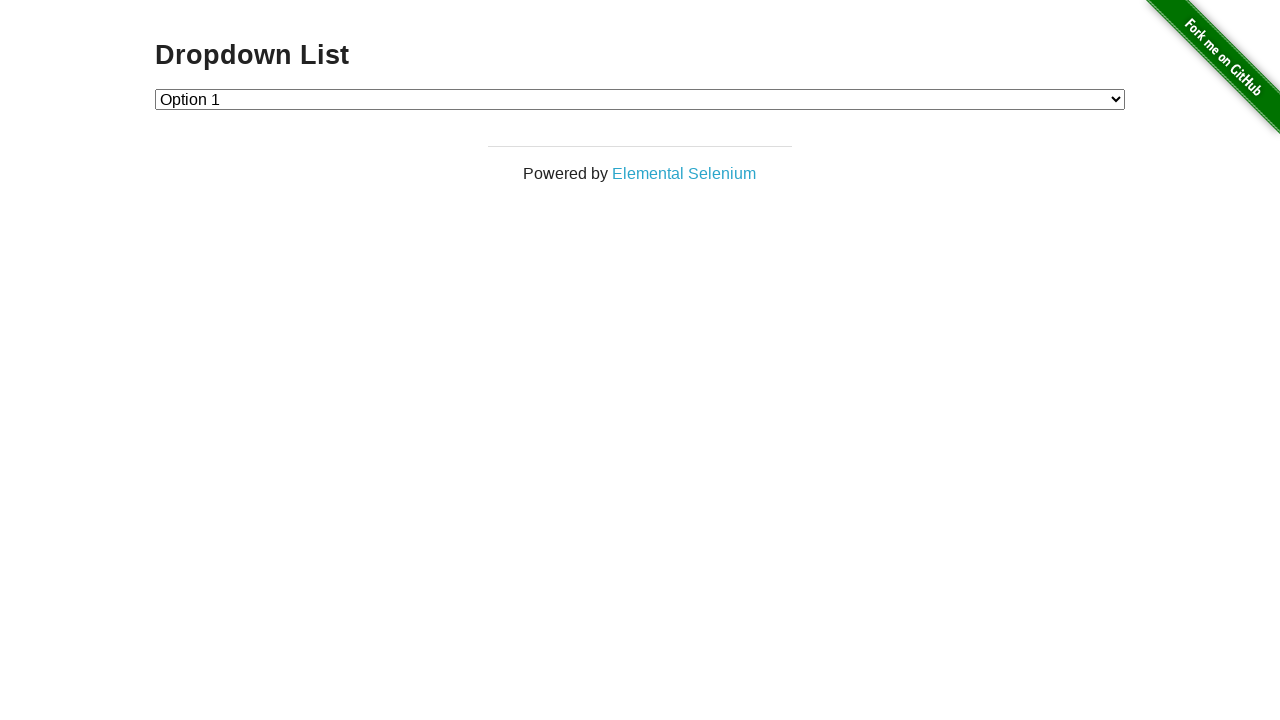

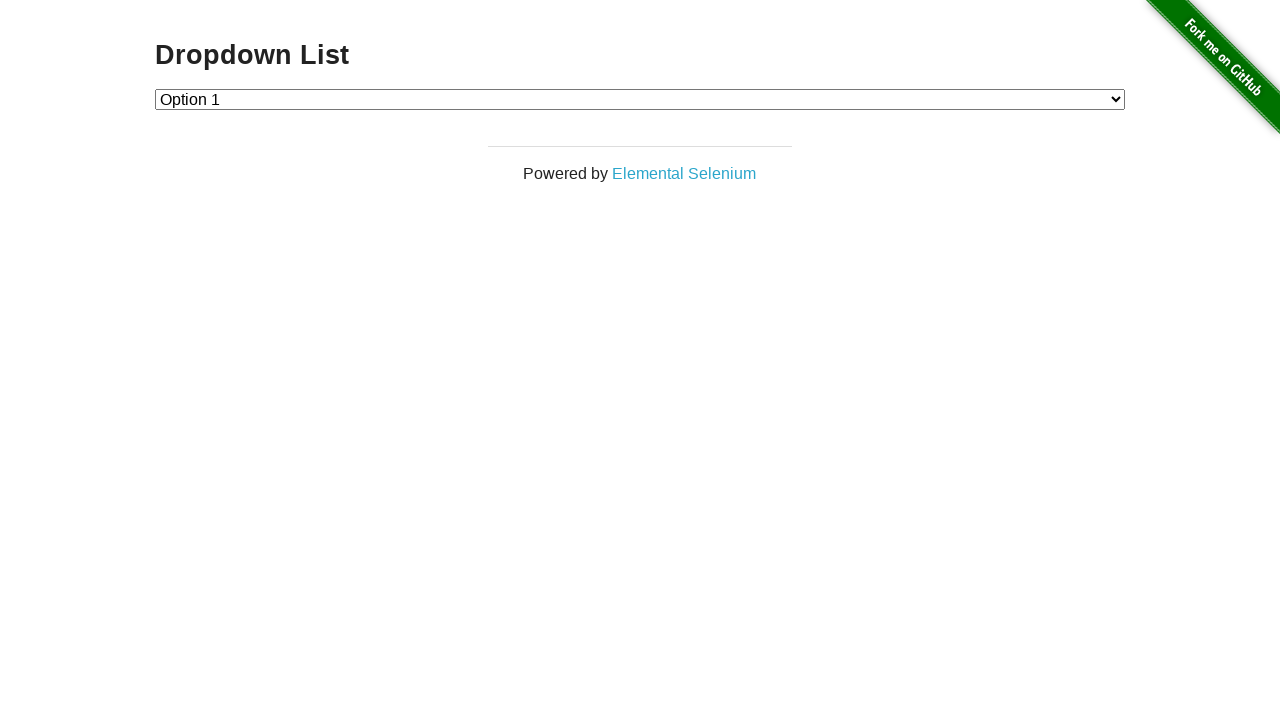